Tests drag and drop functionality within an iframe by dragging an element and dropping it onto a target element

Starting URL: https://jqueryui.com/droppable/

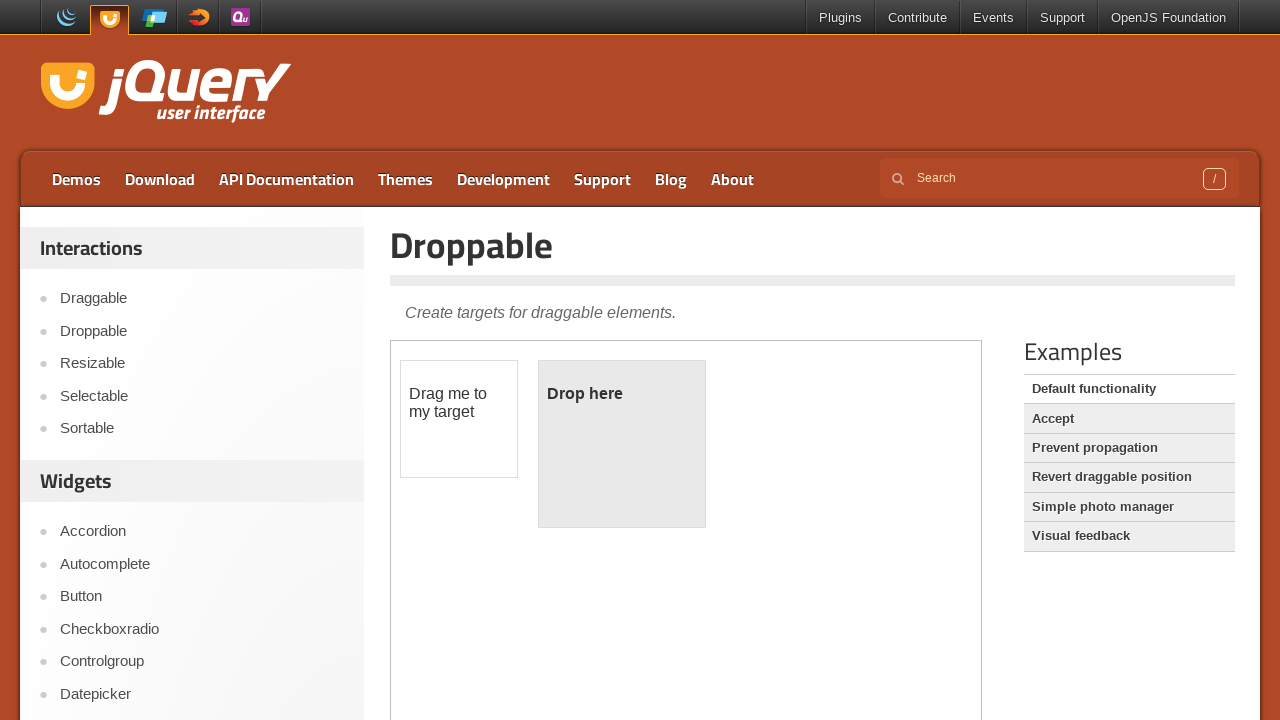

Located the demo-frame iframe
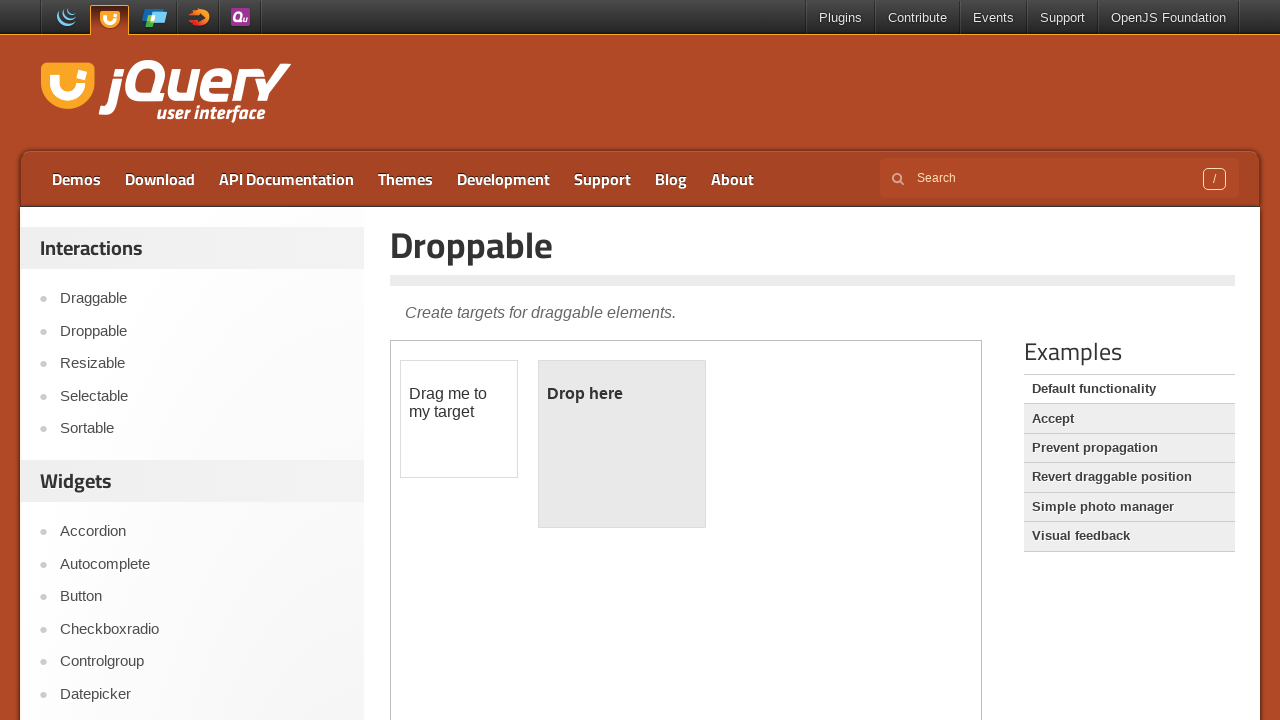

Located the draggable element with id 'draggable'
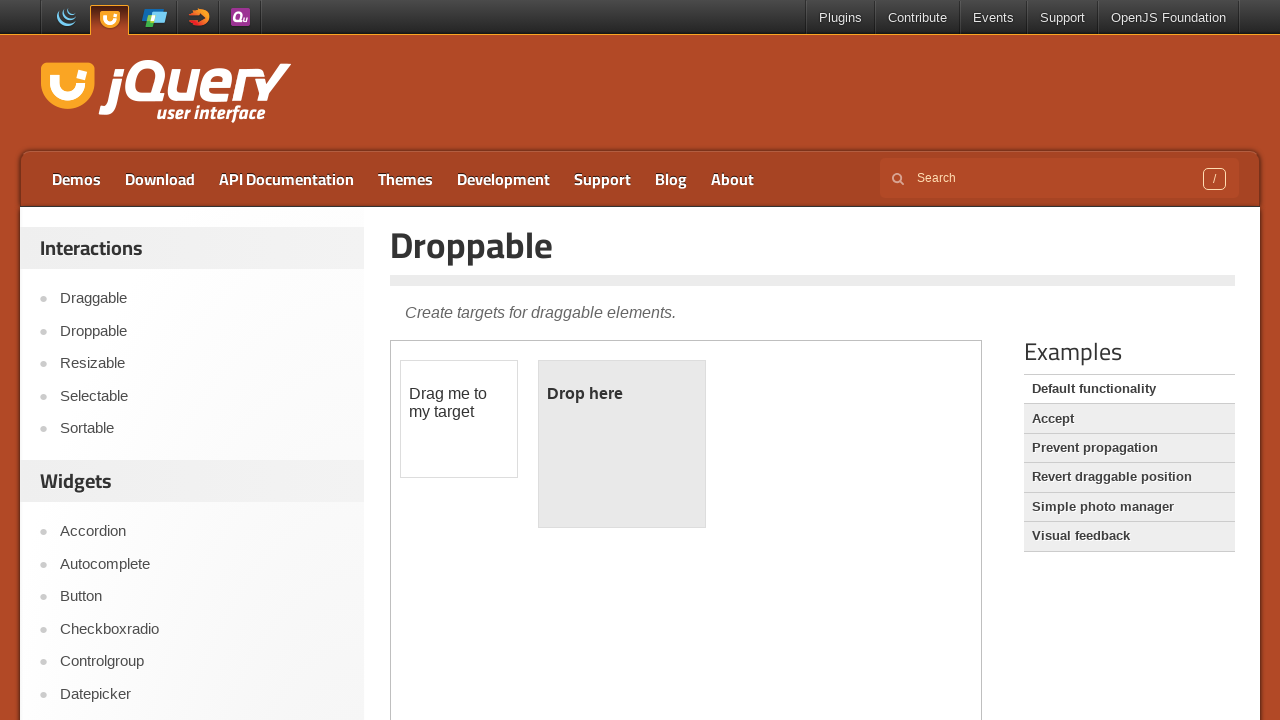

Located the droppable target element with id 'droppable'
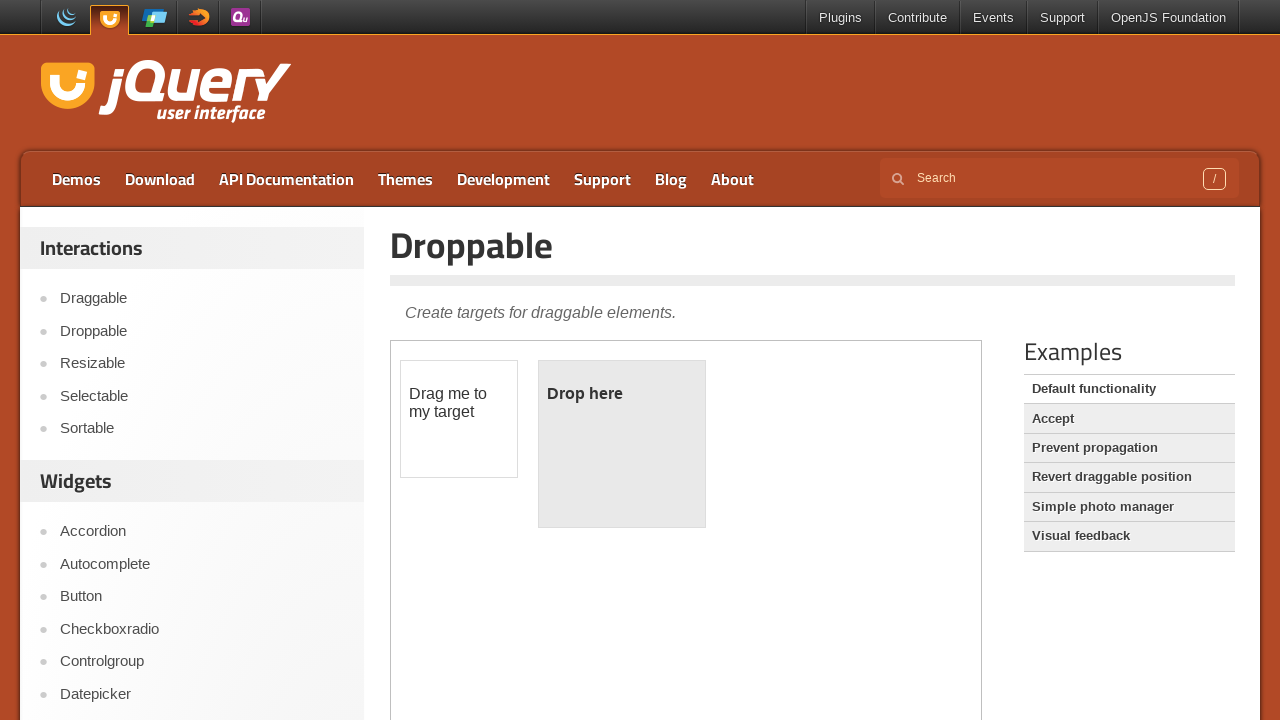

Dragged the draggable element onto the droppable target at (622, 444)
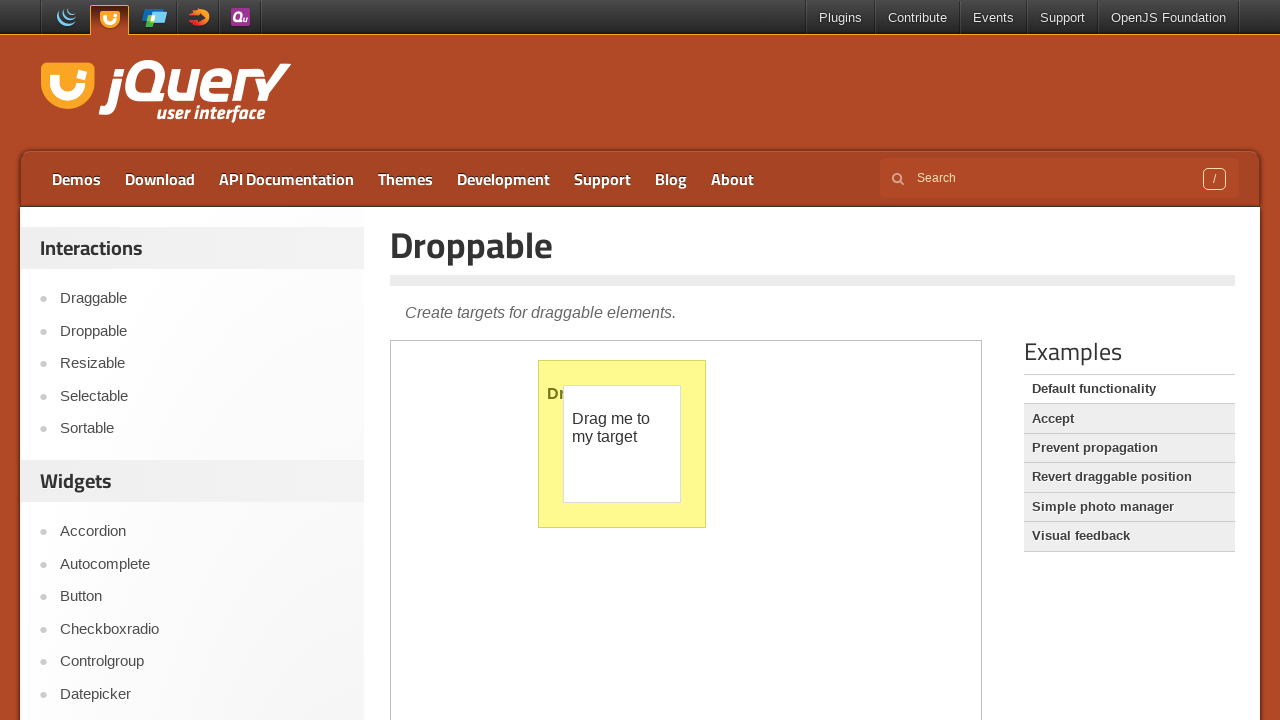

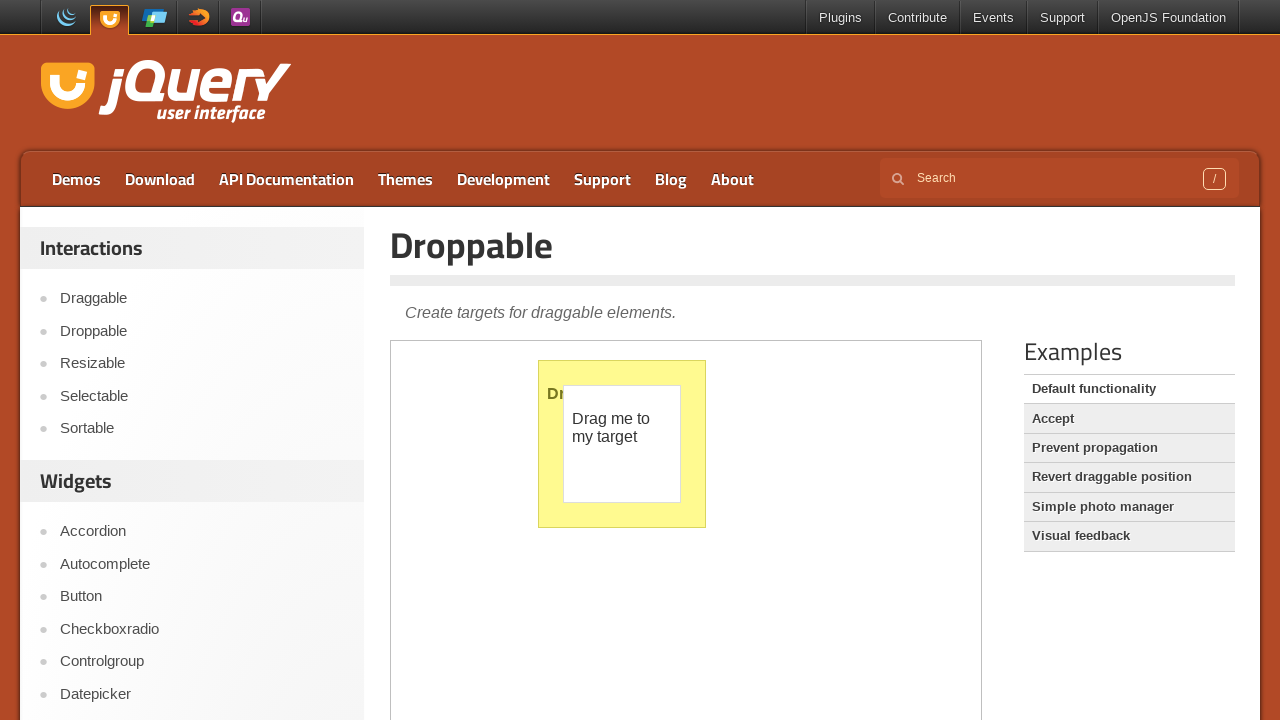